Navigates to YouTube homepage, then to the Lofi Girl channel page, verifies the page title contains "Lofi Girl", and navigates back to the previous page

Starting URL: https://www.youtube.com

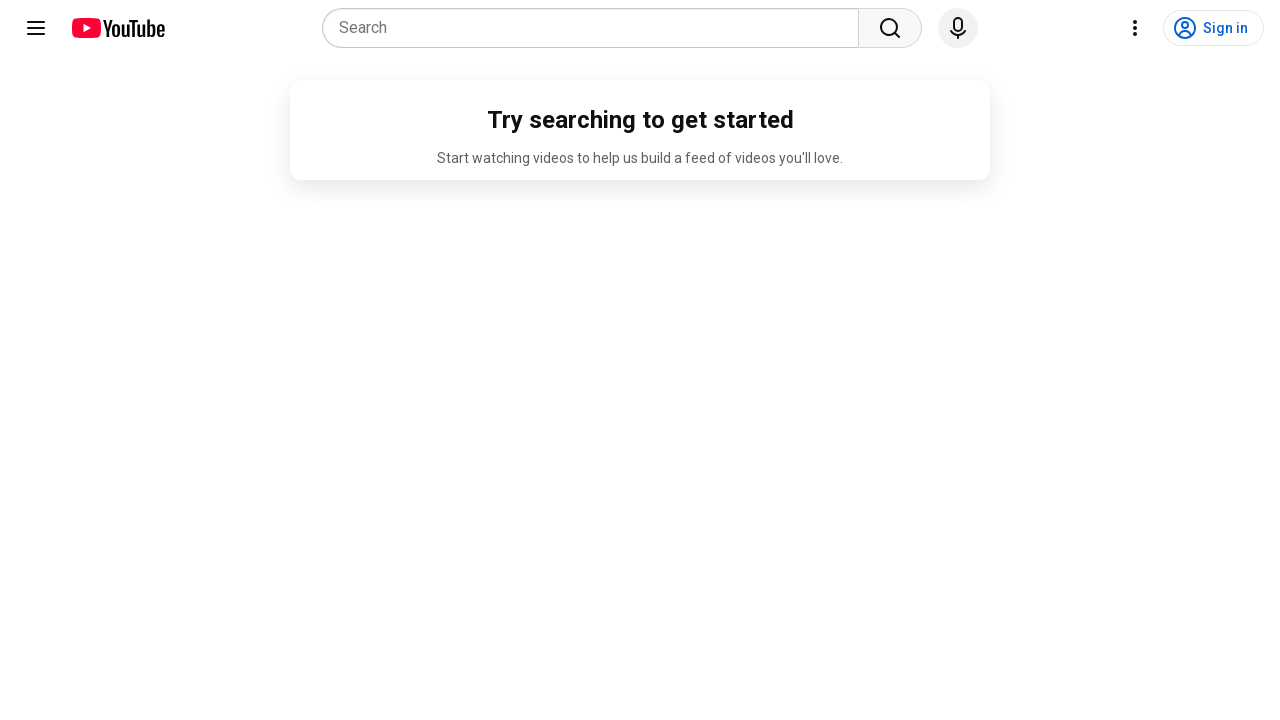

Set viewport size to 1920x1080
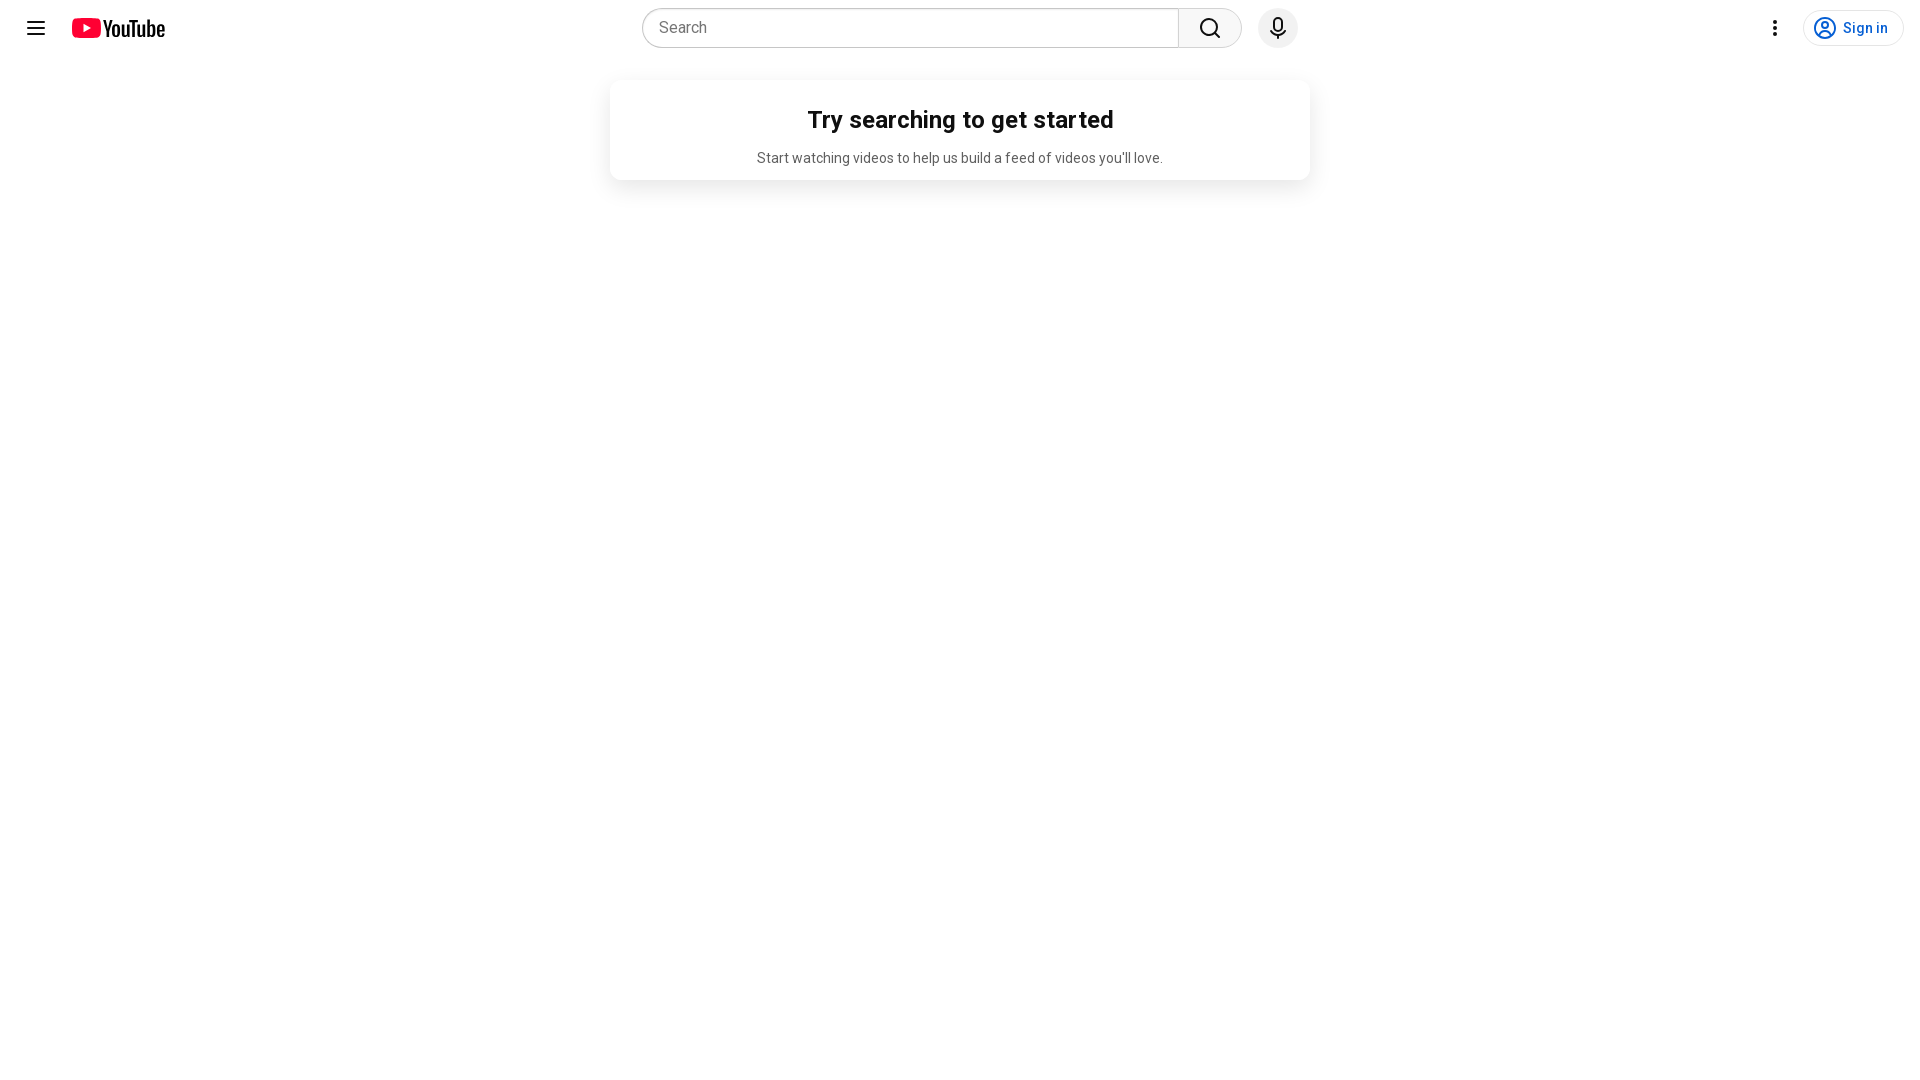

Navigated to Lofi Girl channel on YouTube
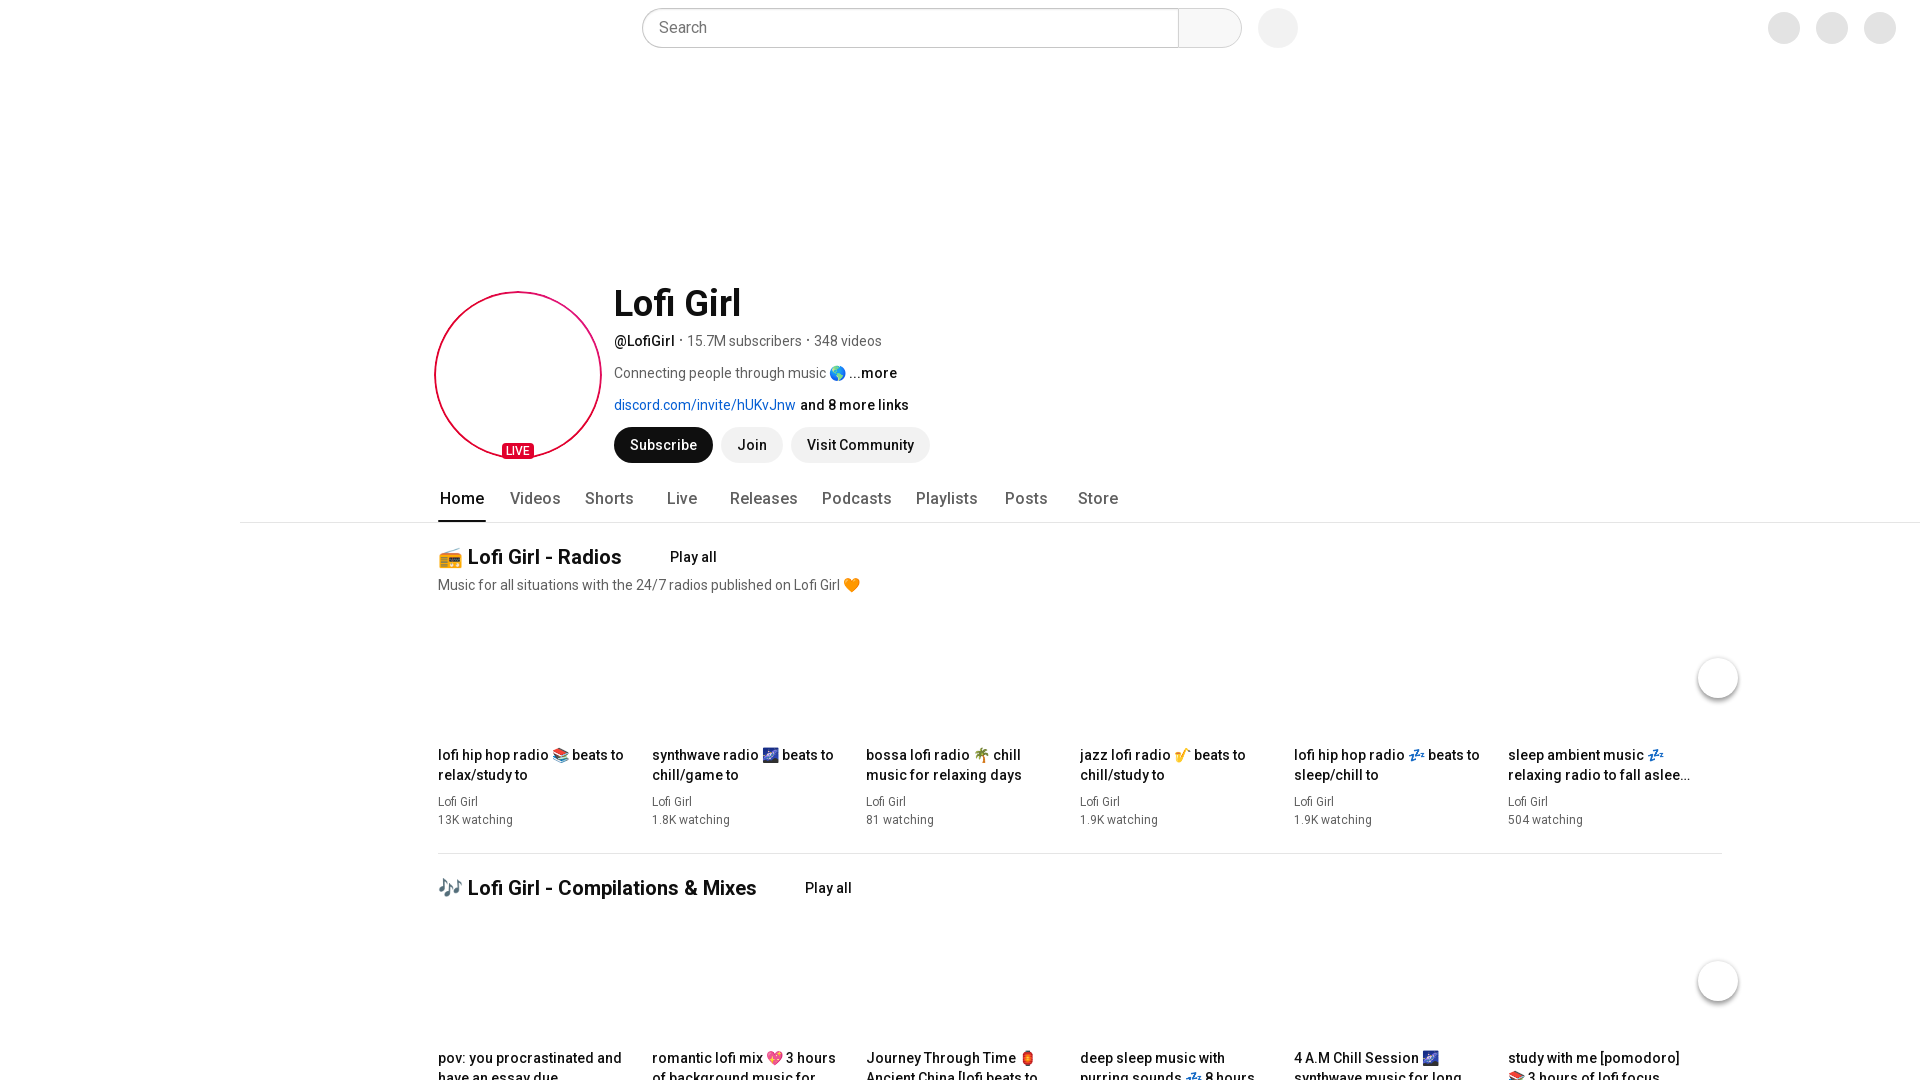

Verified page title contains 'Lofi Girl'
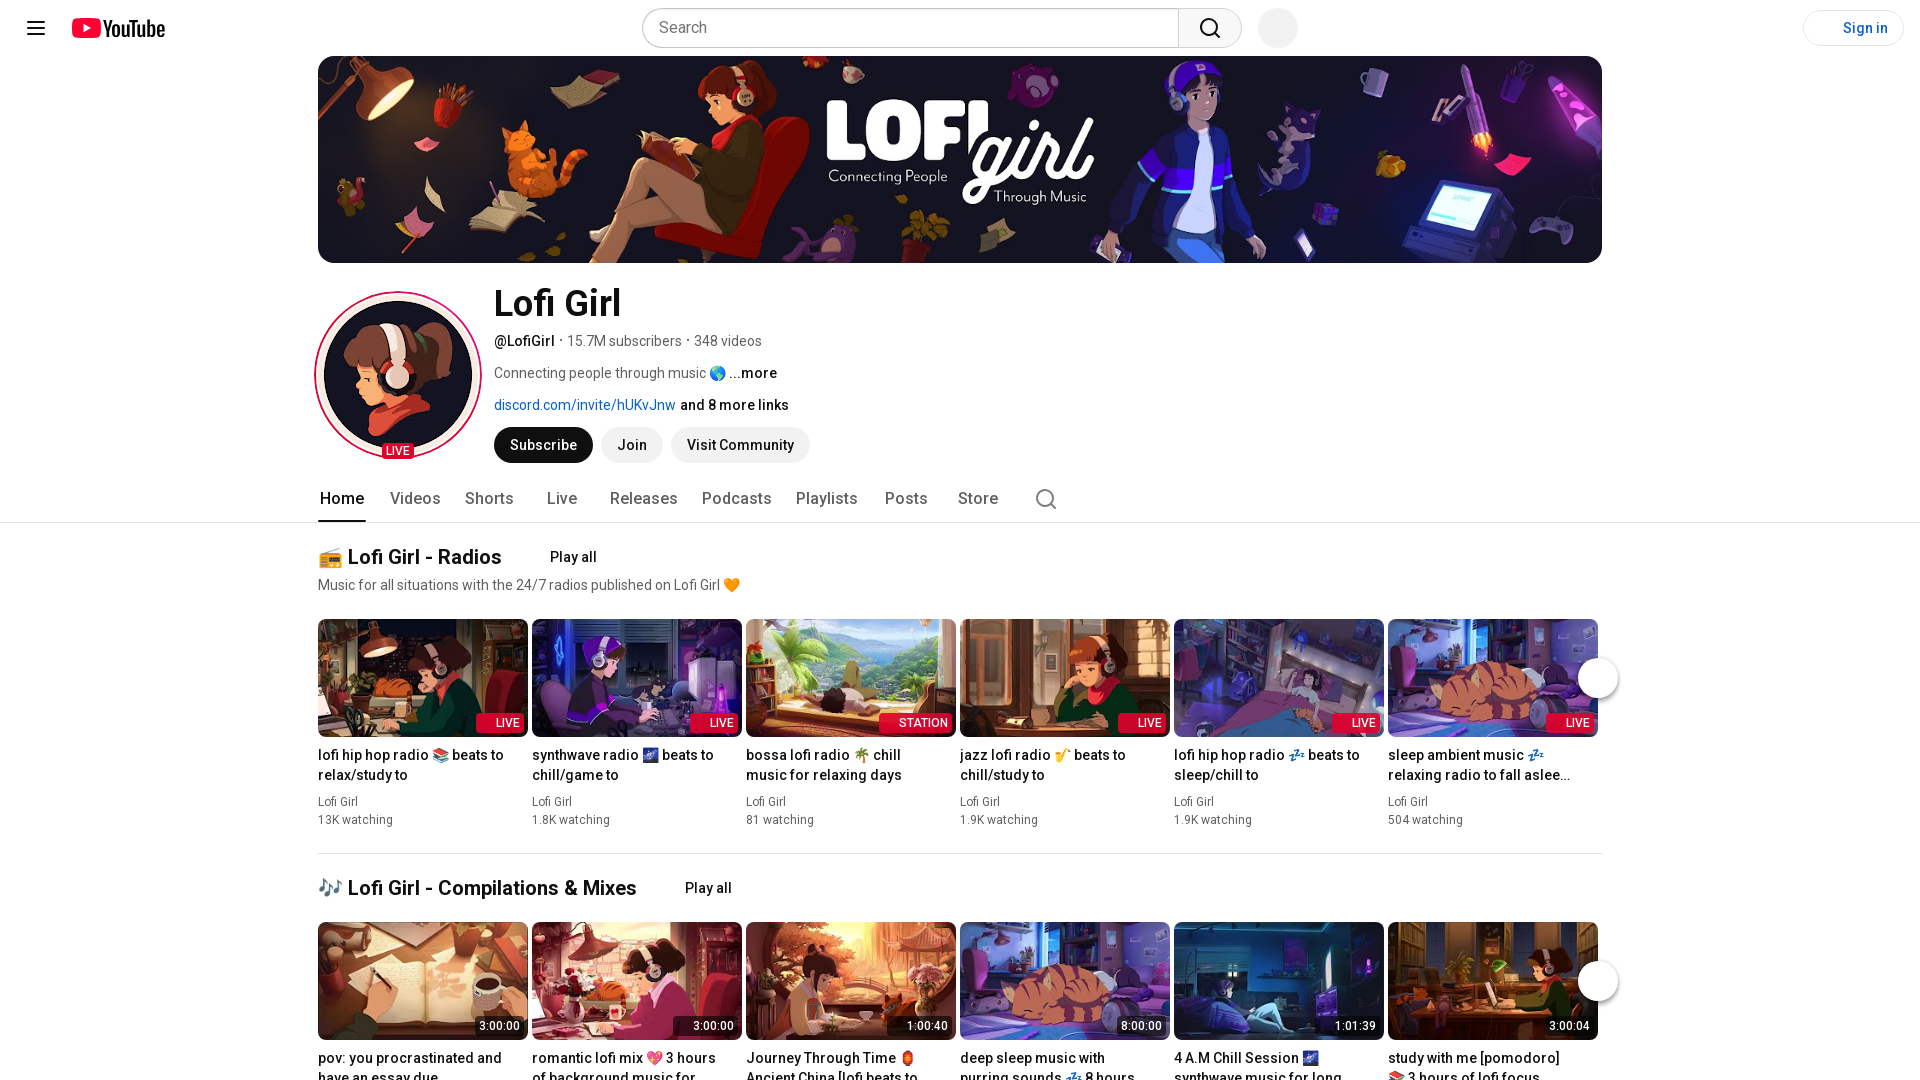

Navigated back to previous page
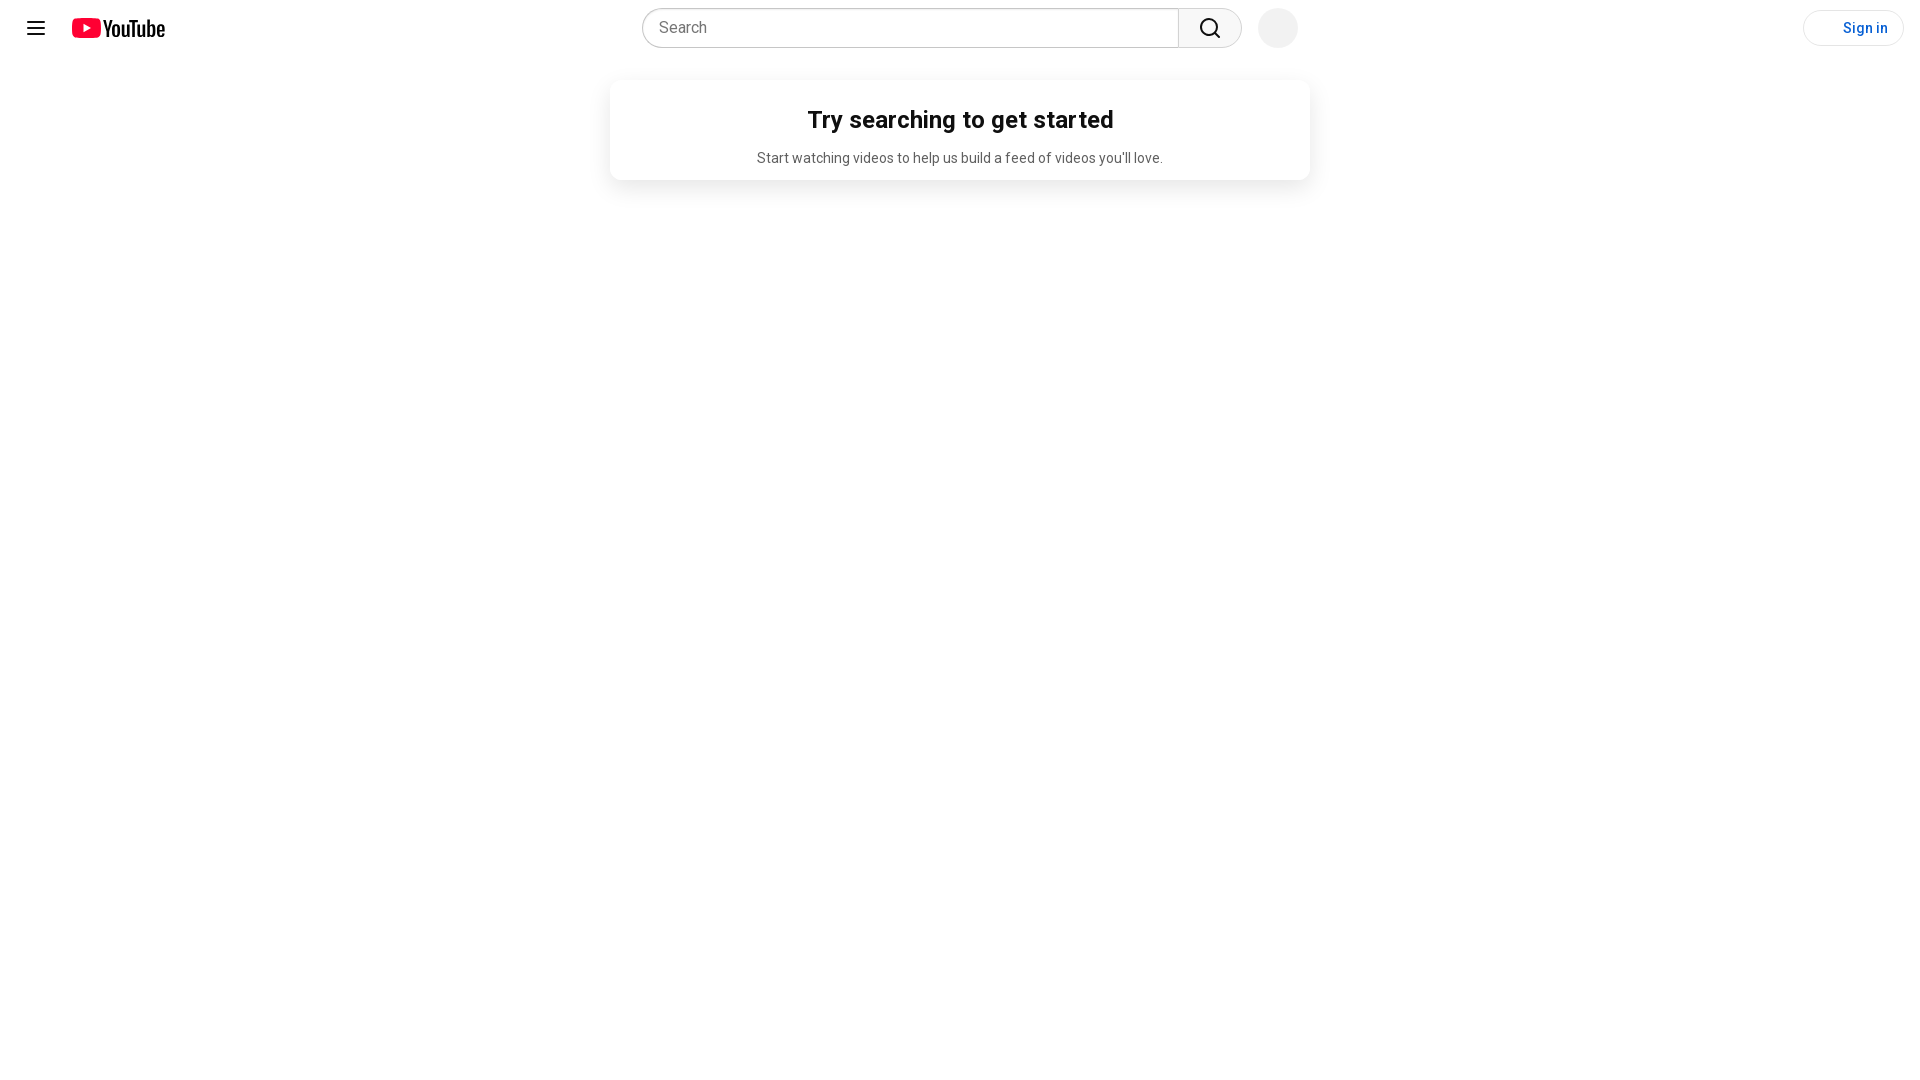

Page loaded completely
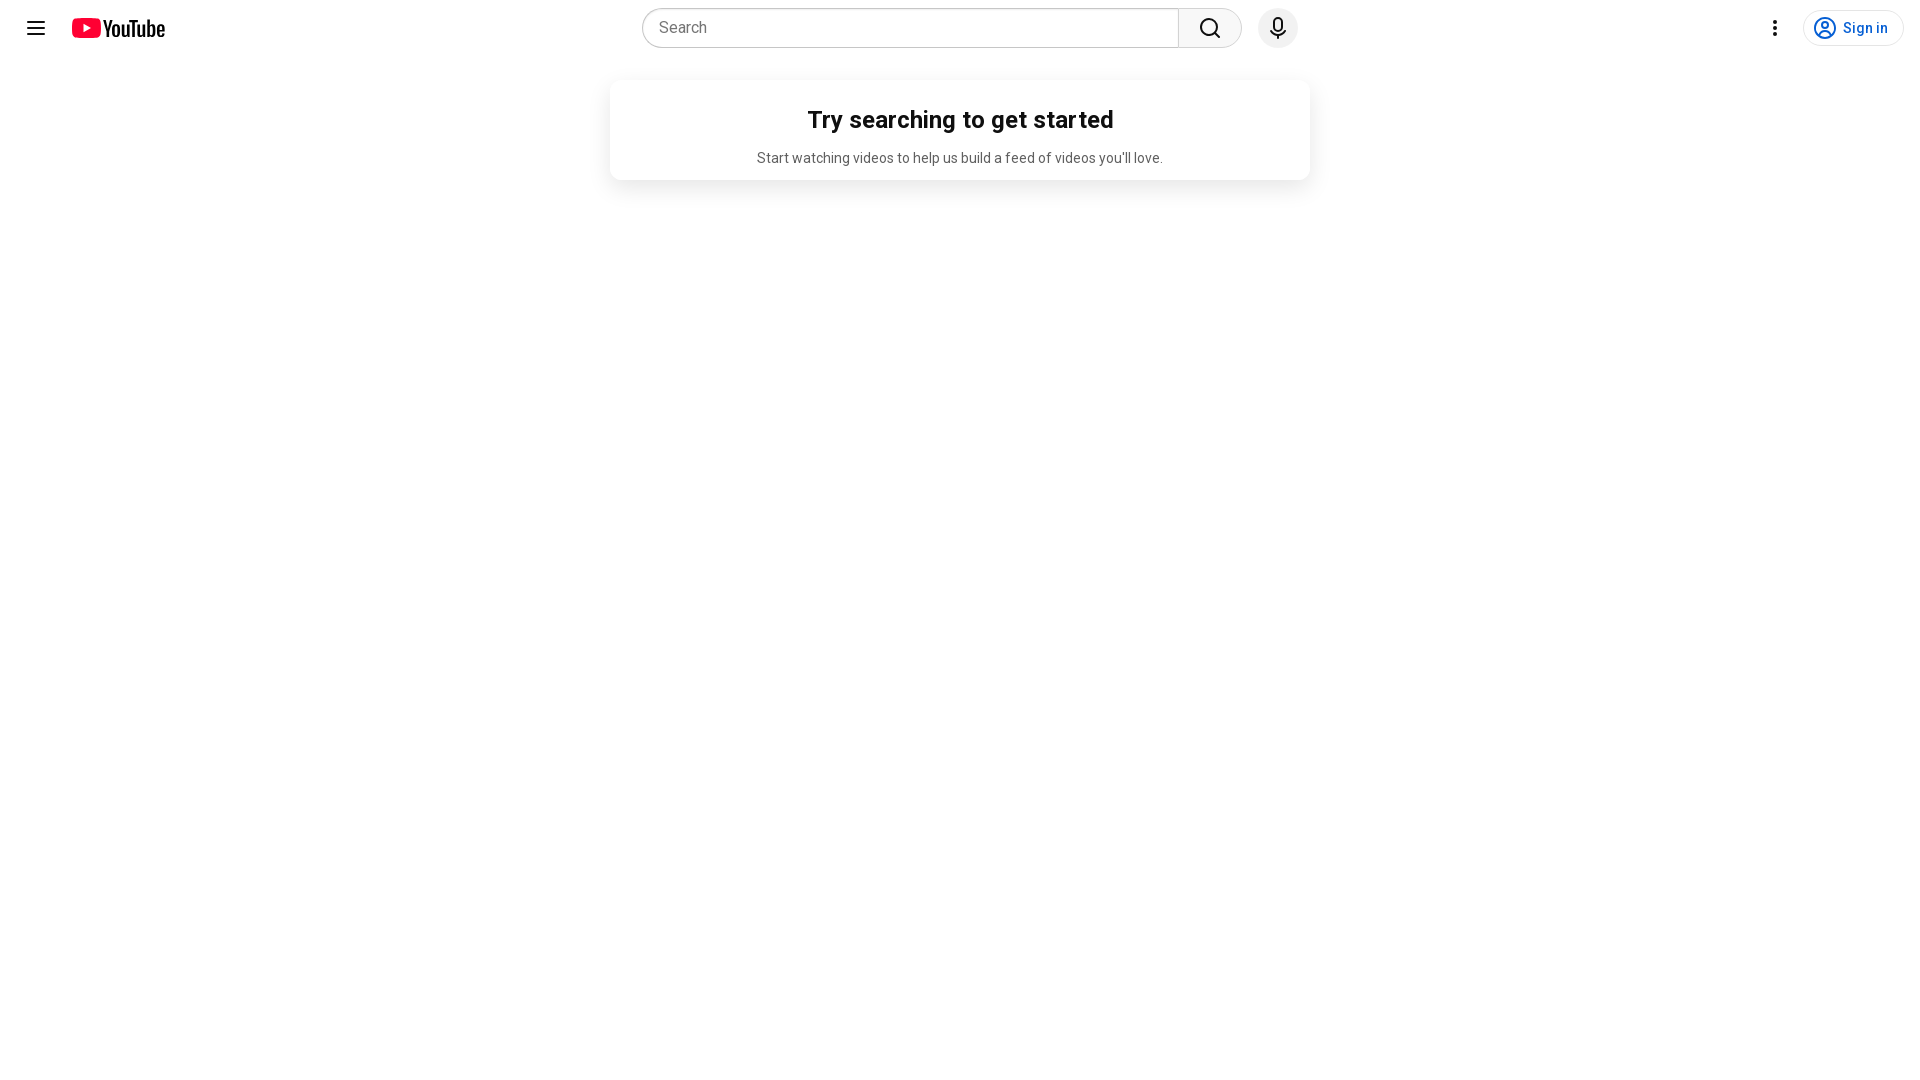

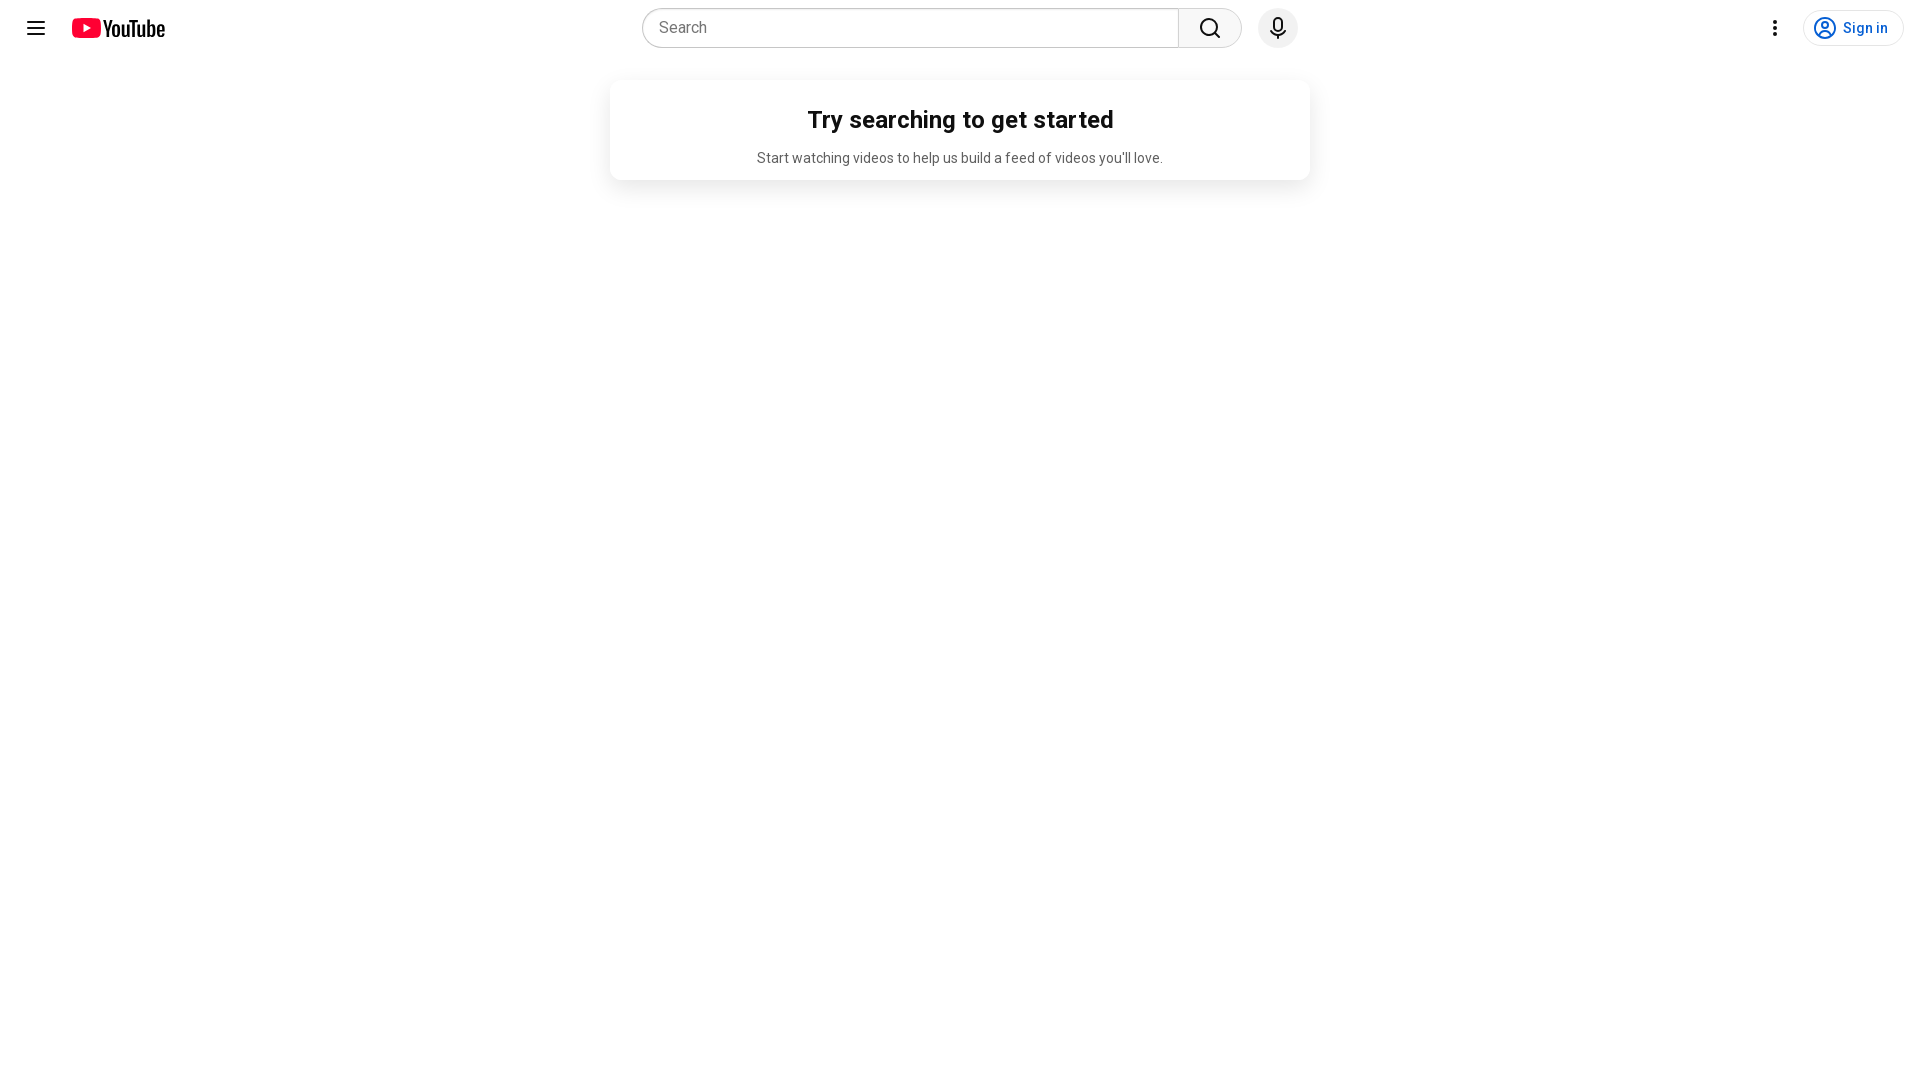